Tests adding a single todo item to the TodoMVC React app and verifies it appears in the list

Starting URL: https://todomvc.com/examples/react/dist/

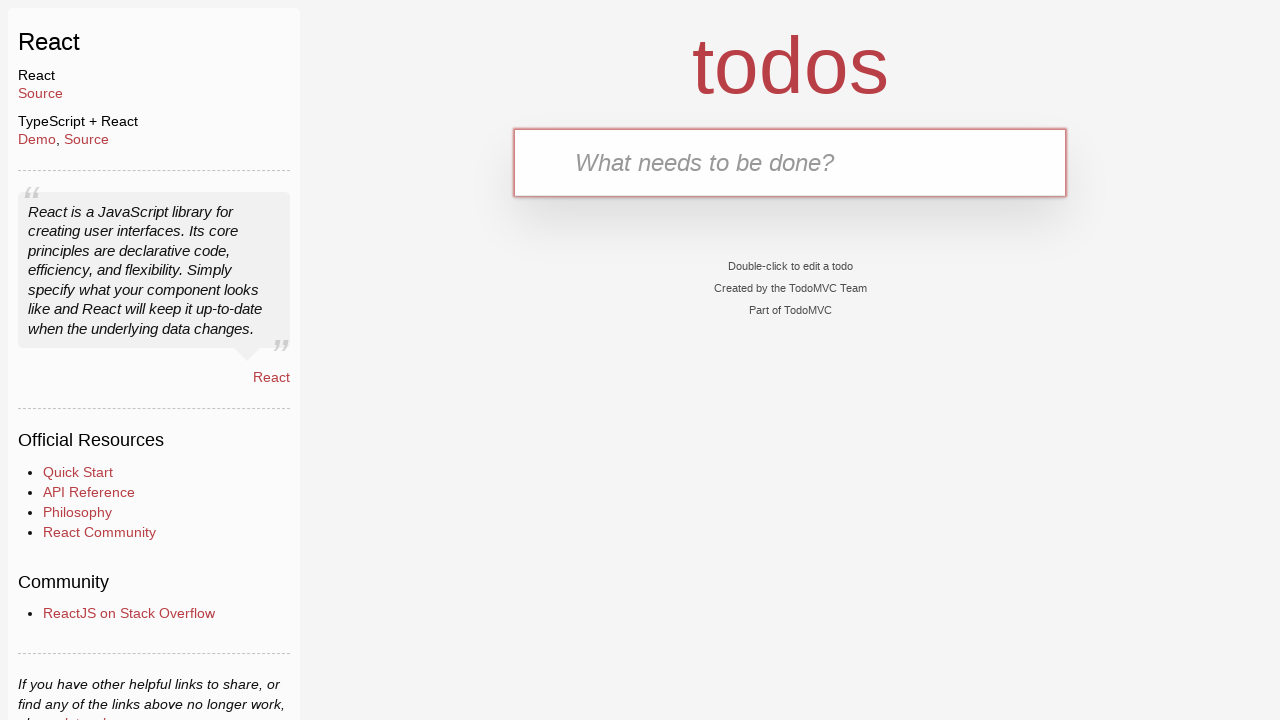

Filled todo input field with 'Buy Sweets' on .new-todo
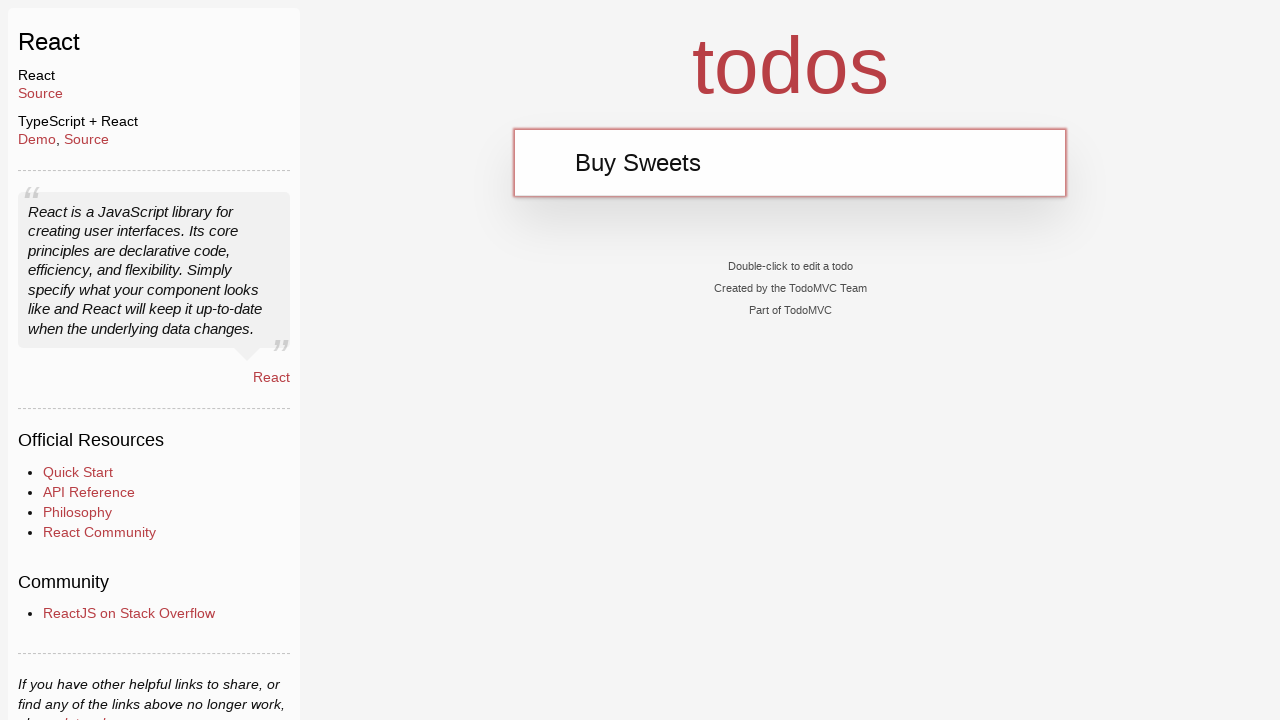

Pressed Enter to add todo item on .new-todo
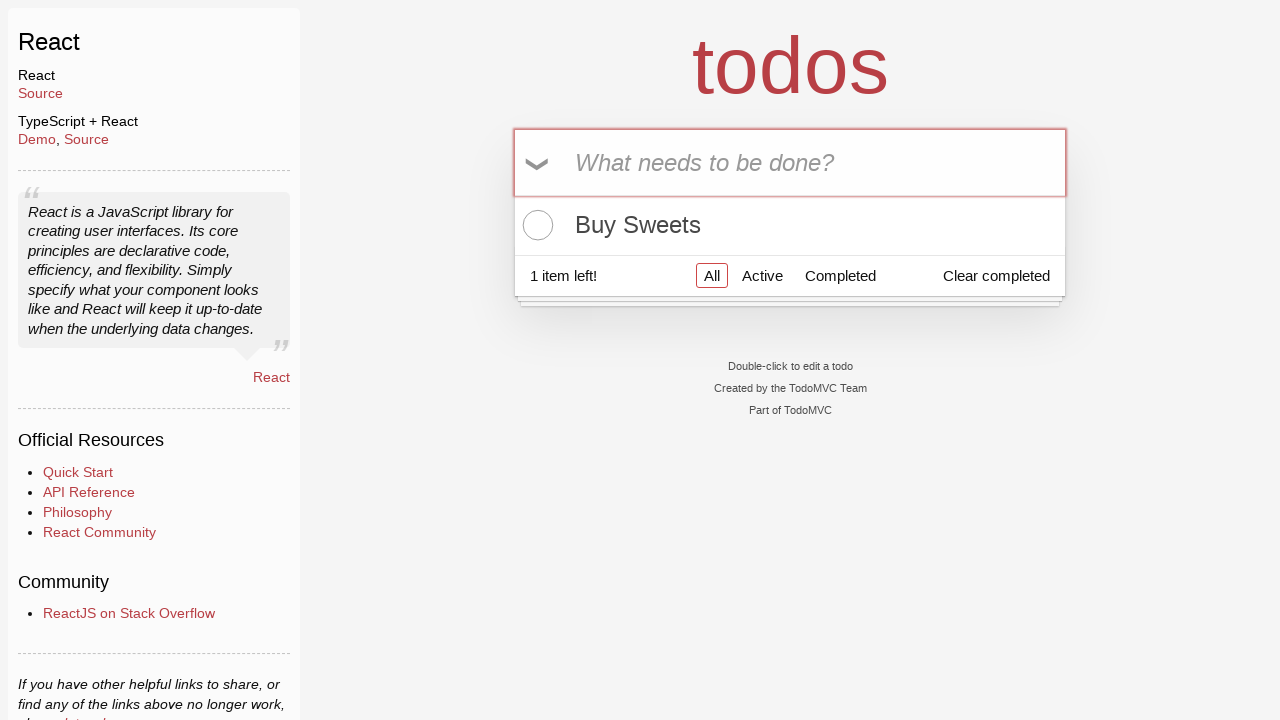

Todo item appeared in the list
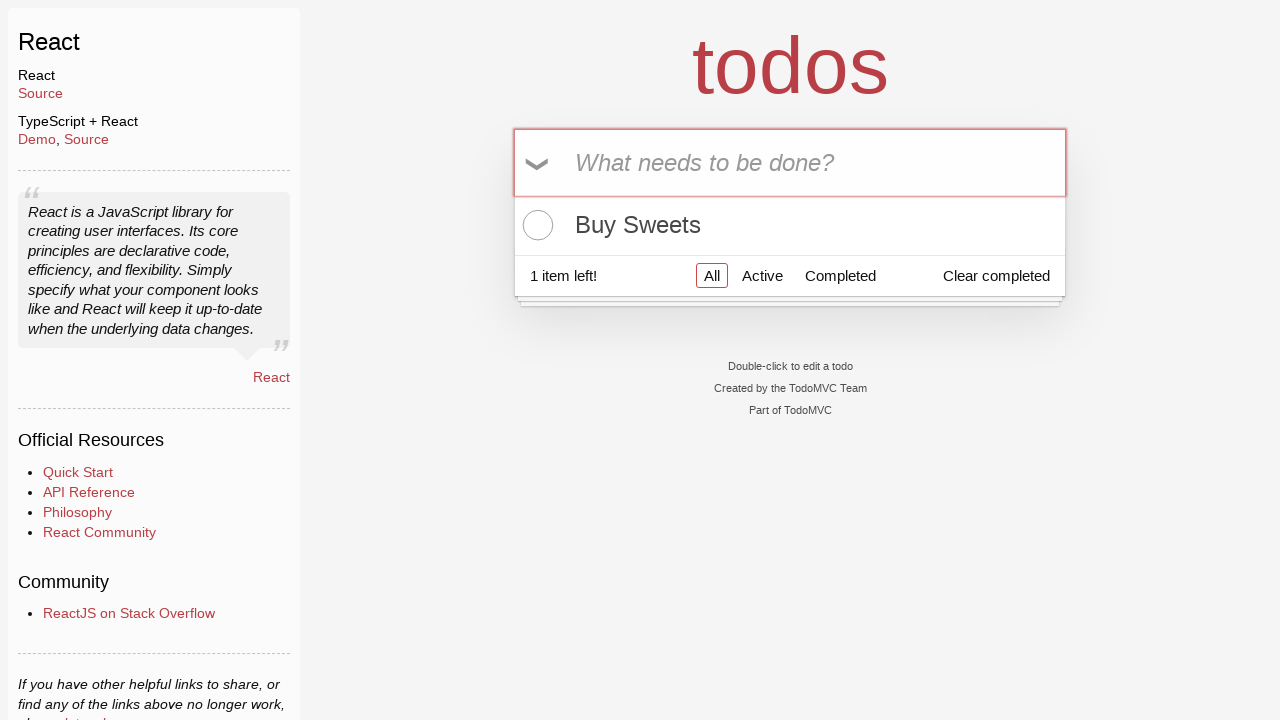

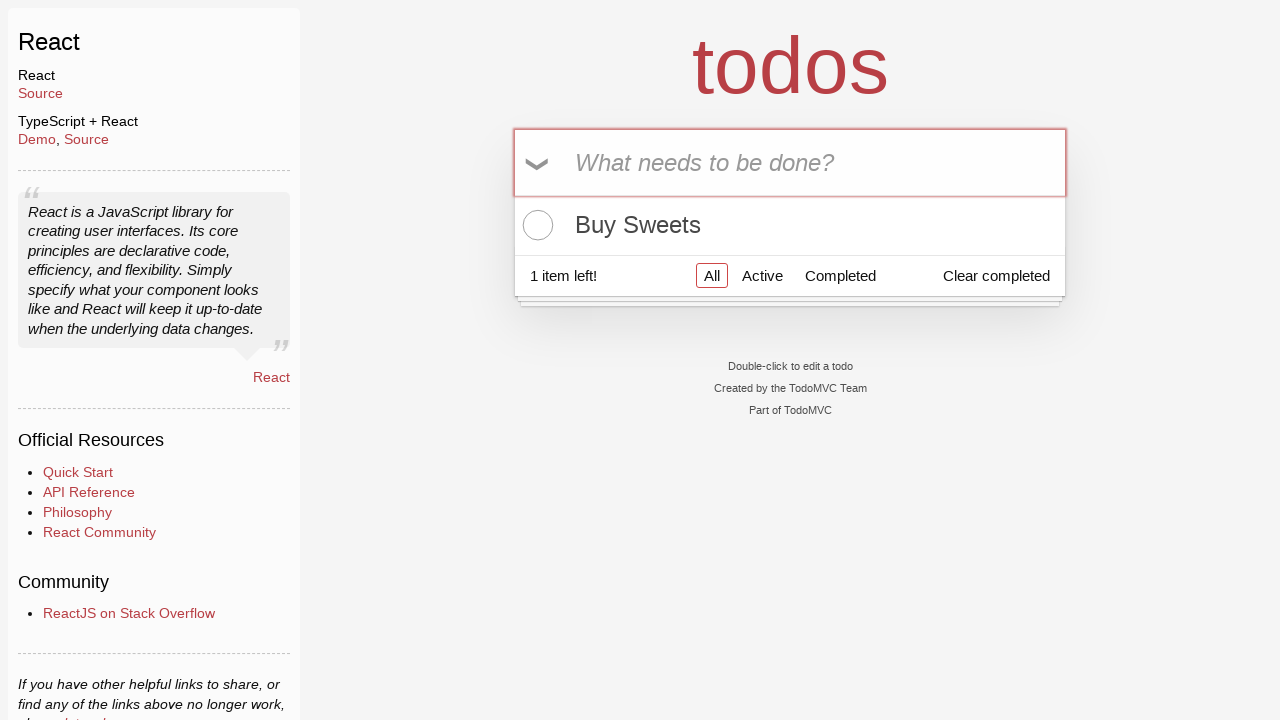